Tests handling of a prompt alert dialog by clicking the prompt button and accepting the dialog that appears

Starting URL: https://demoqa.com/alerts

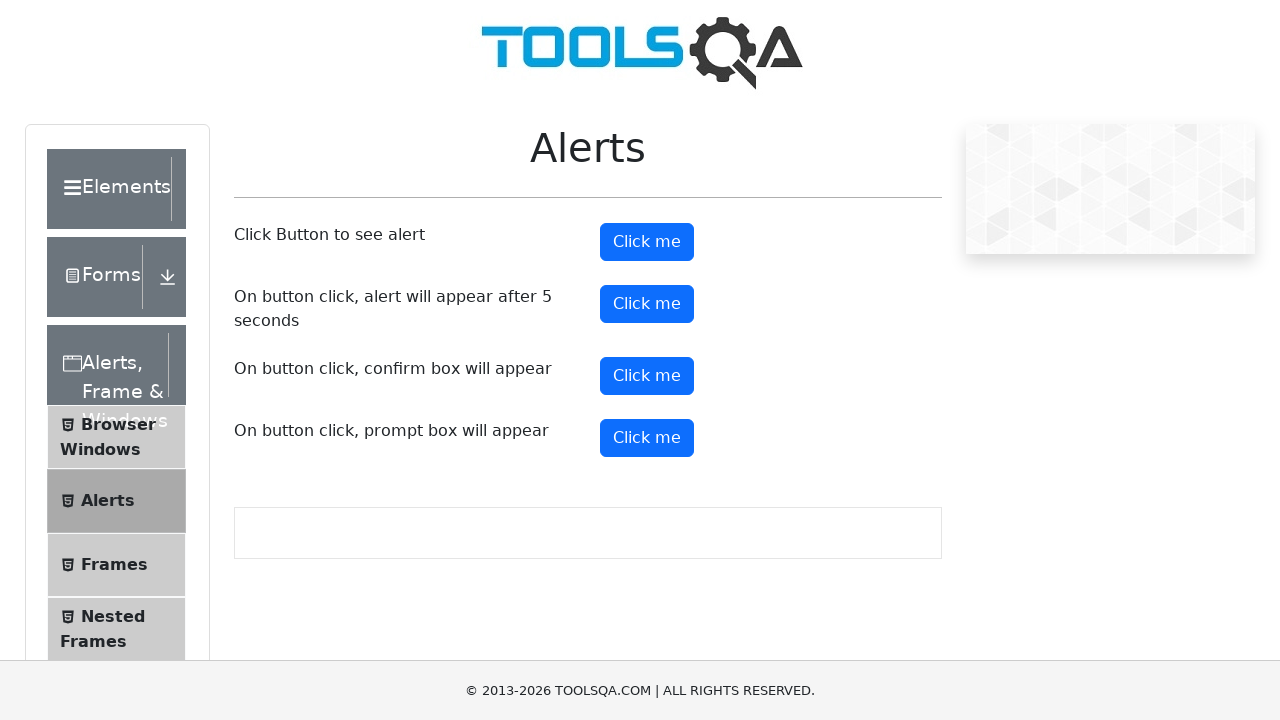

Set up dialog handler to accept all dialog types
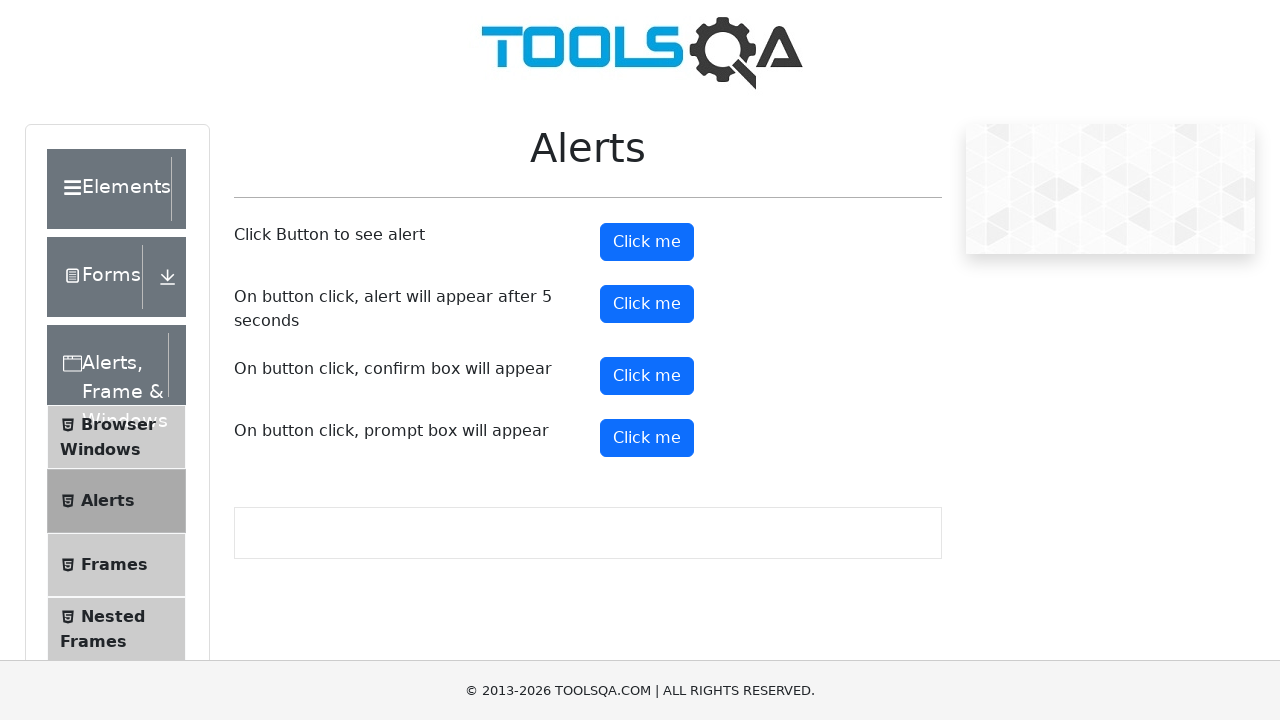

Clicked the prompt button to trigger the alert dialog at (647, 438) on #promtButton
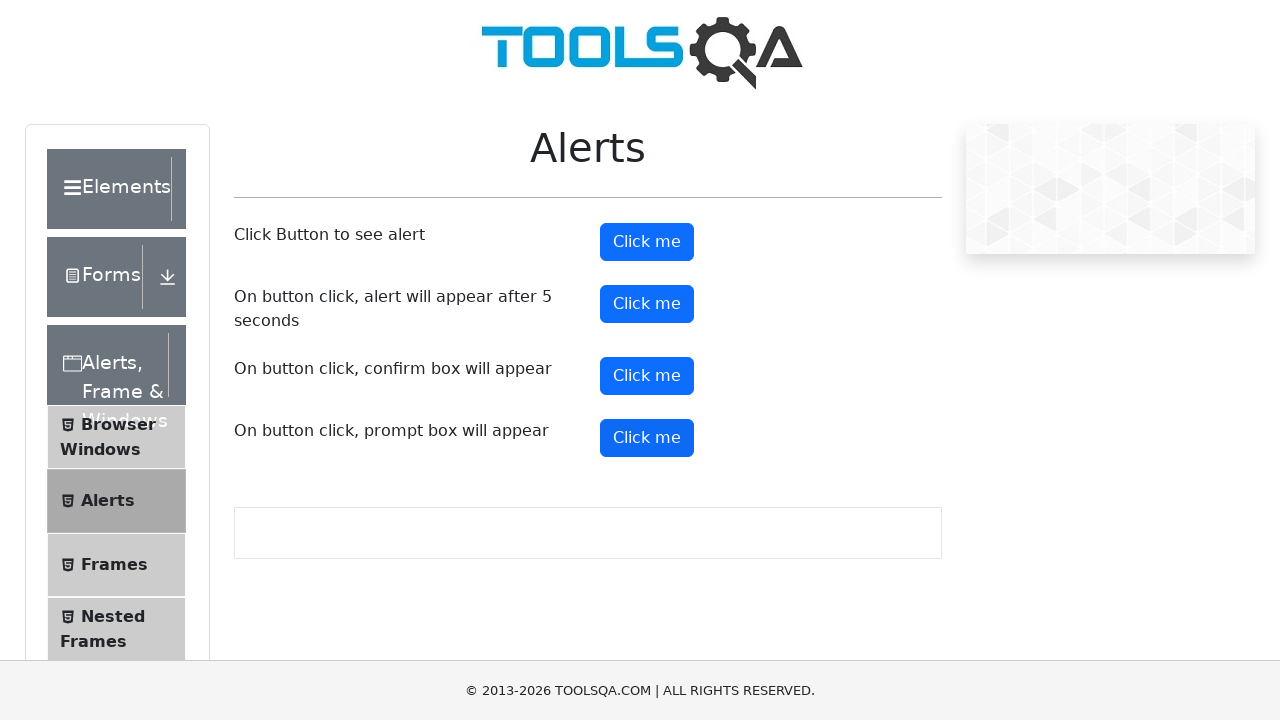

Waited for dialog to be handled
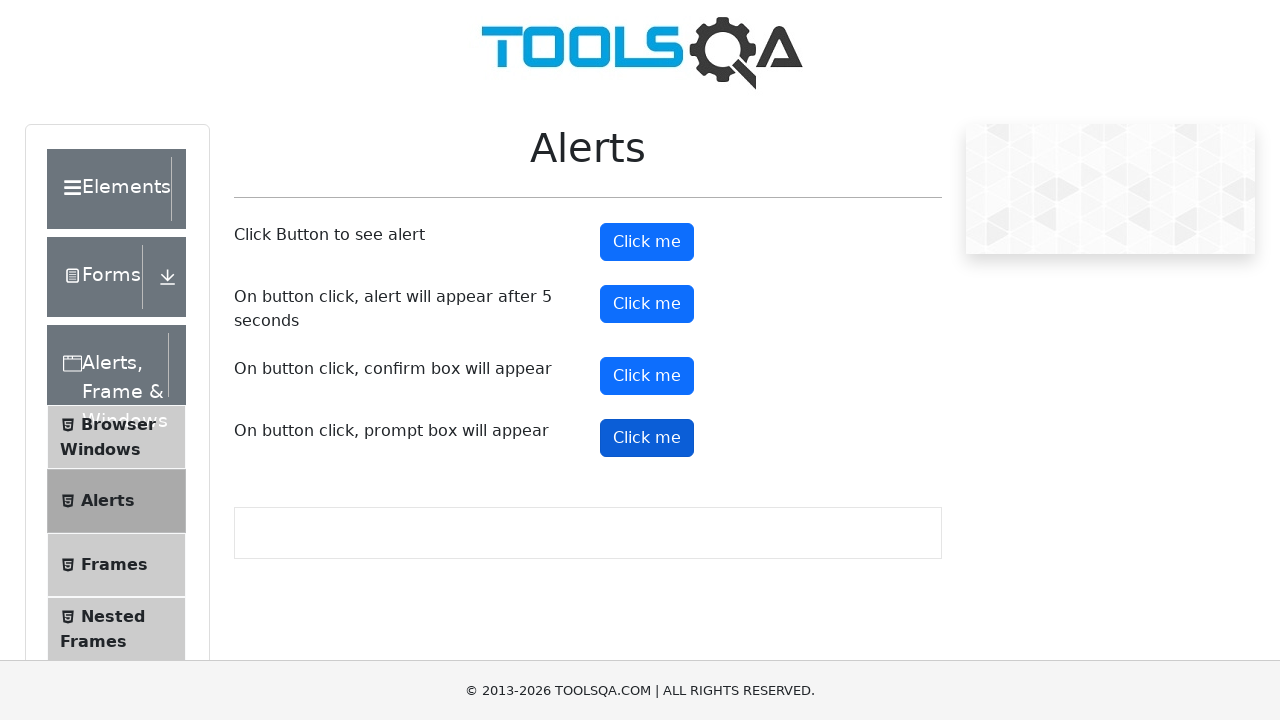

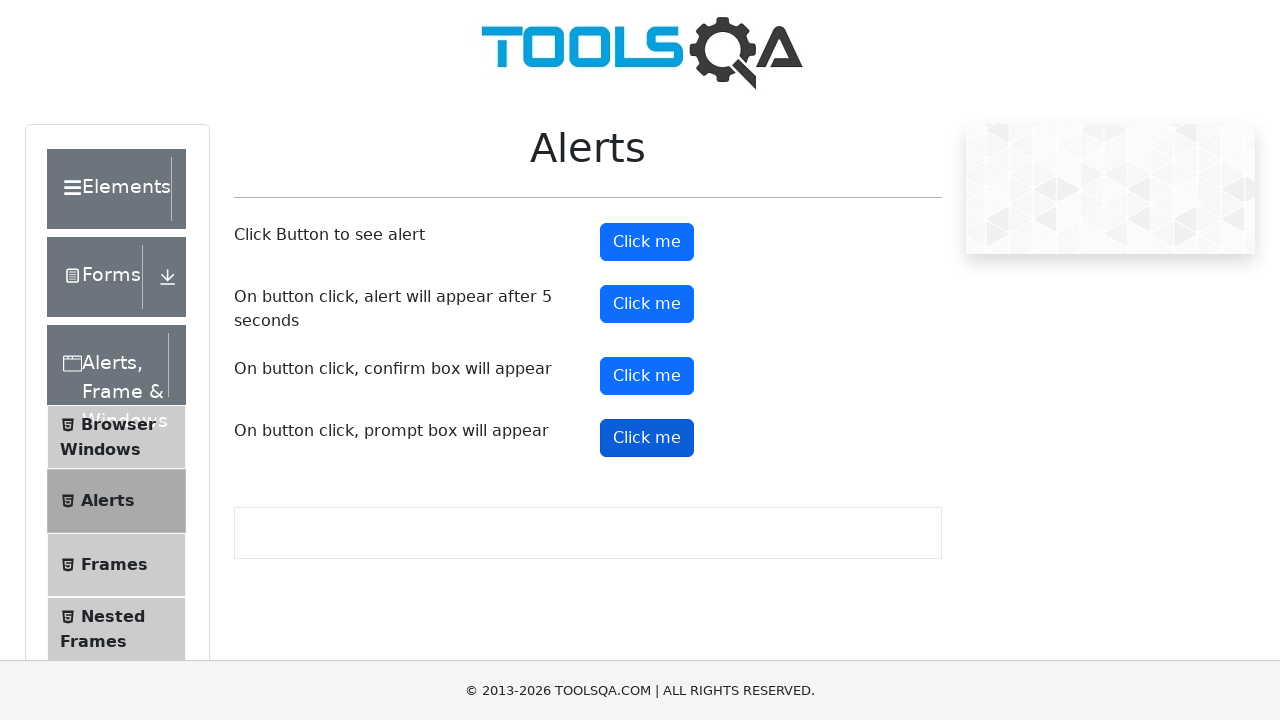